Tests that clicking clear completed removes completed items

Starting URL: https://demo.playwright.dev/todomvc

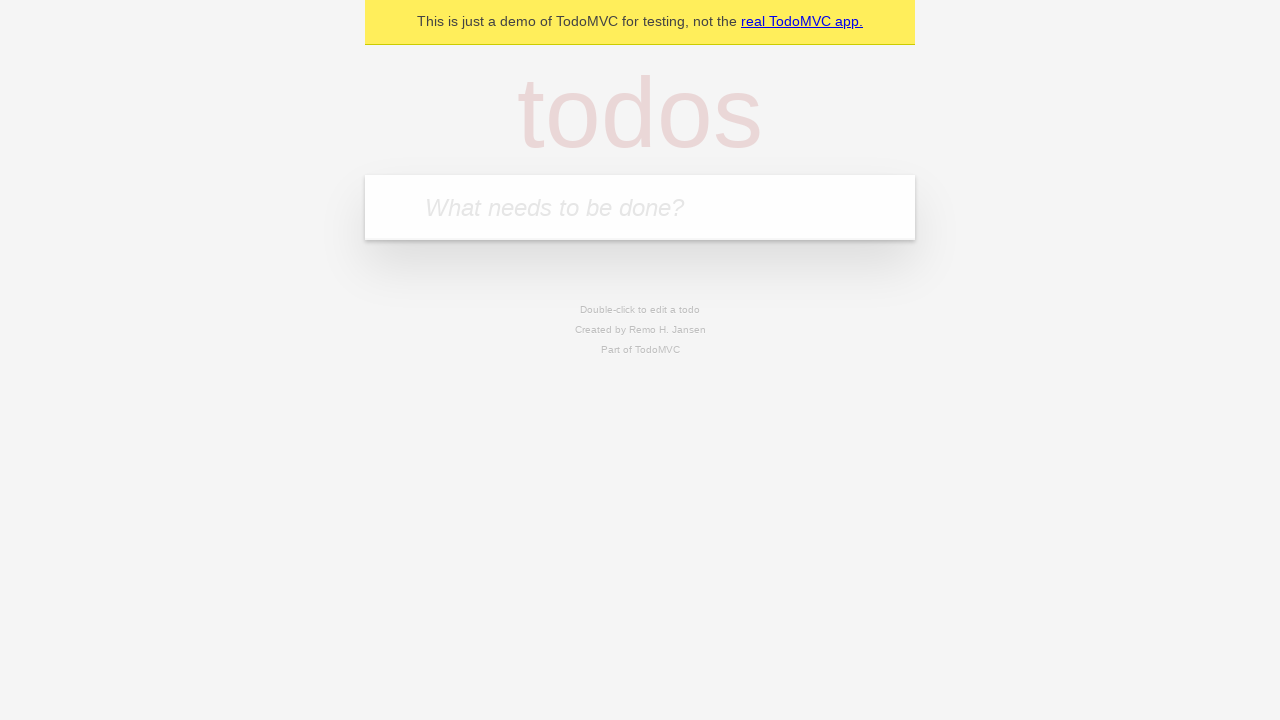

Filled new todo field with 'buy some cheese' on .new-todo
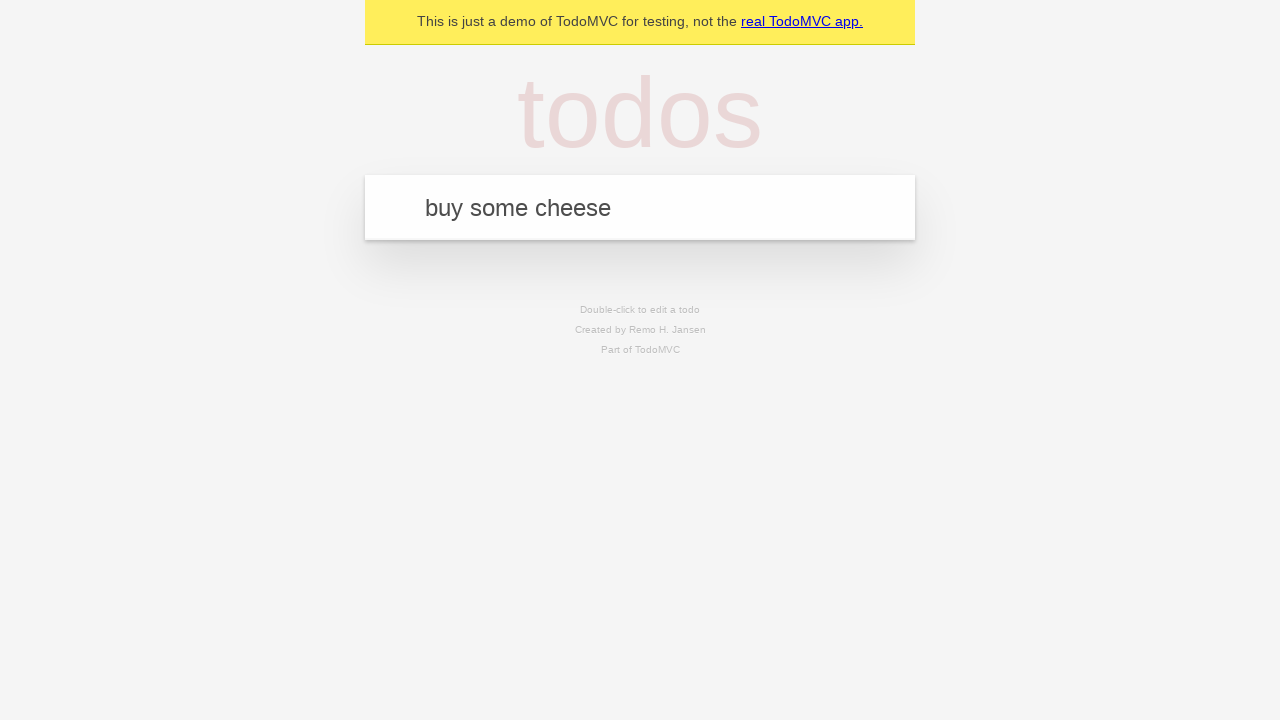

Pressed Enter to add first todo item on .new-todo
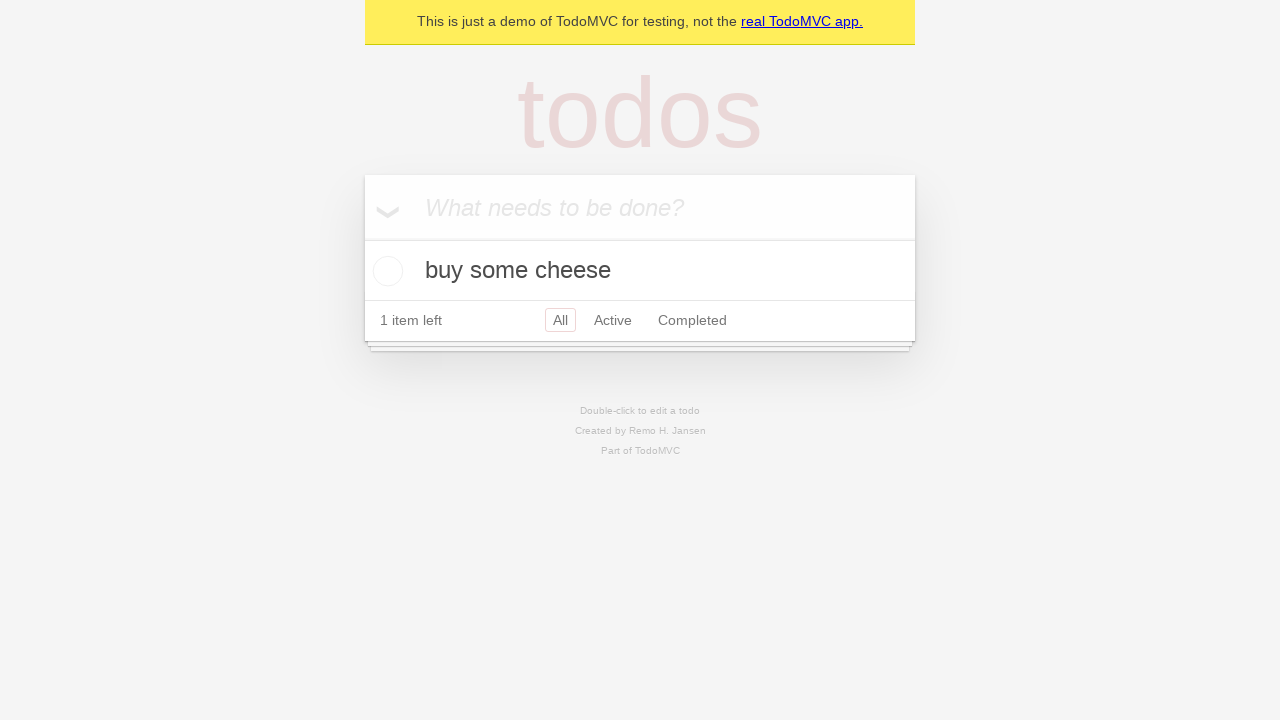

Filled new todo field with 'feed the cat' on .new-todo
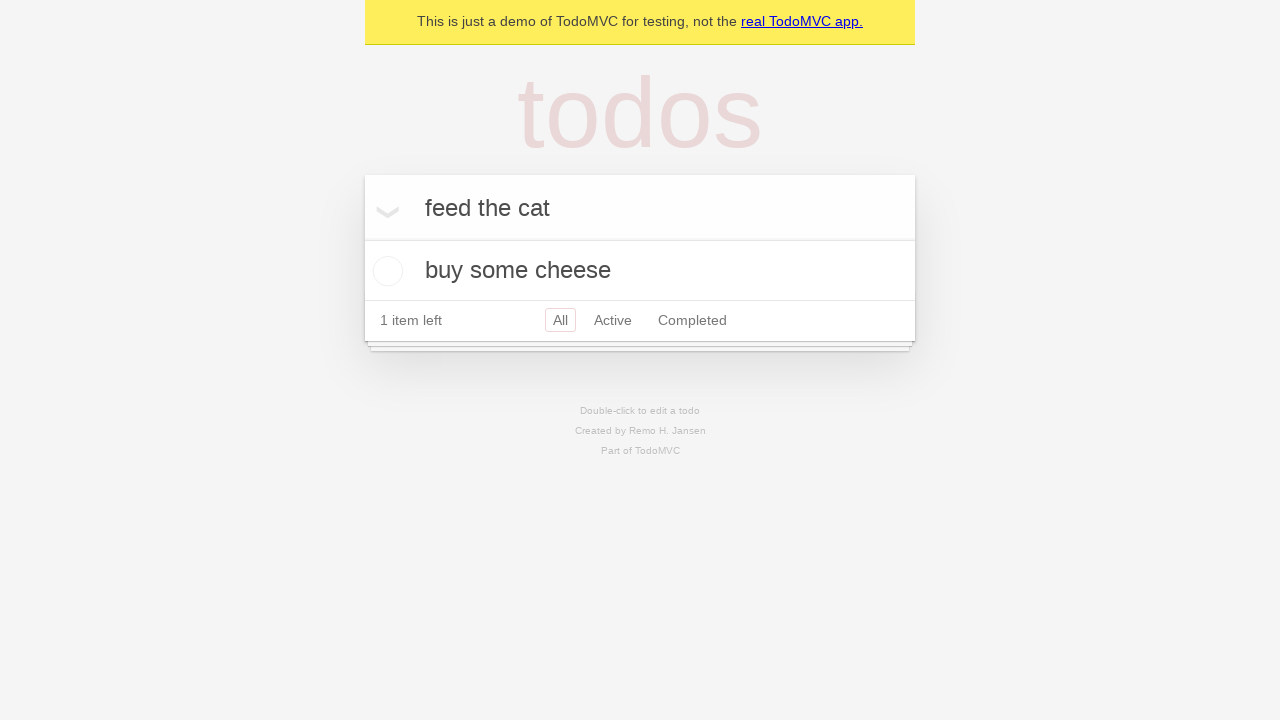

Pressed Enter to add second todo item on .new-todo
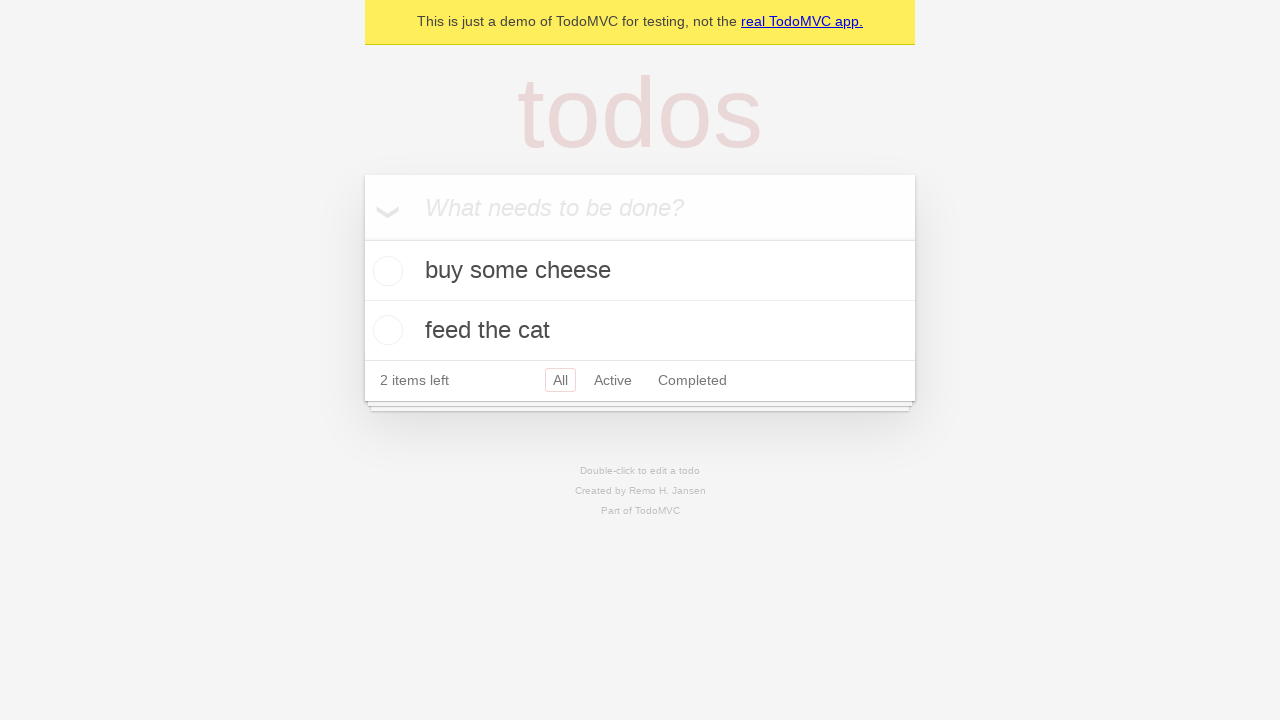

Filled new todo field with 'book a doctors appointment' on .new-todo
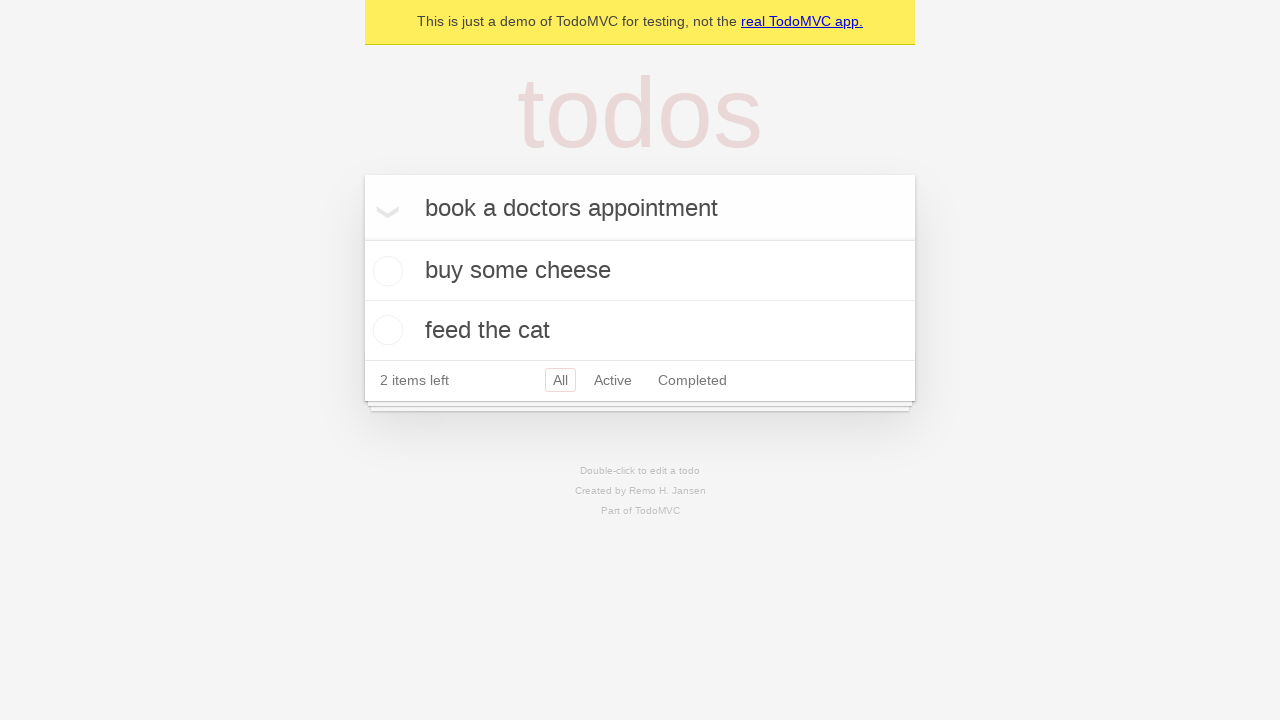

Pressed Enter to add third todo item on .new-todo
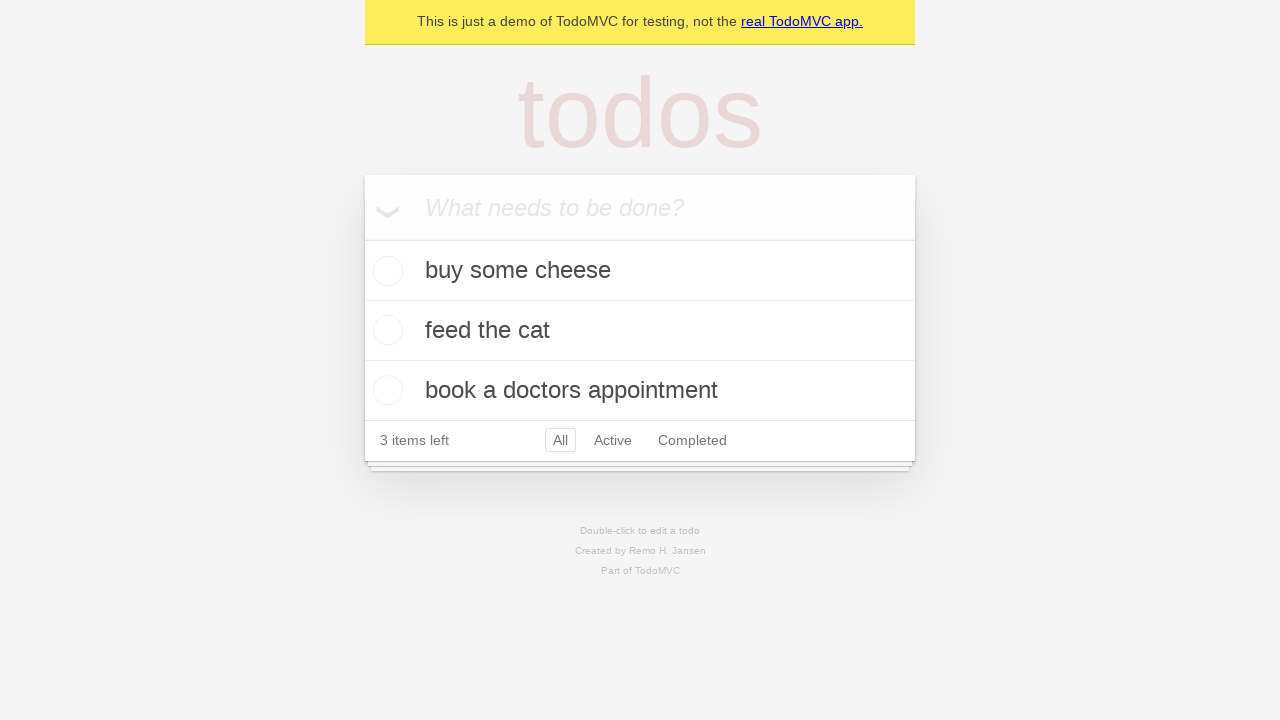

Checked the second todo item as completed at (385, 330) on .todo-list li >> nth=1 >> .toggle
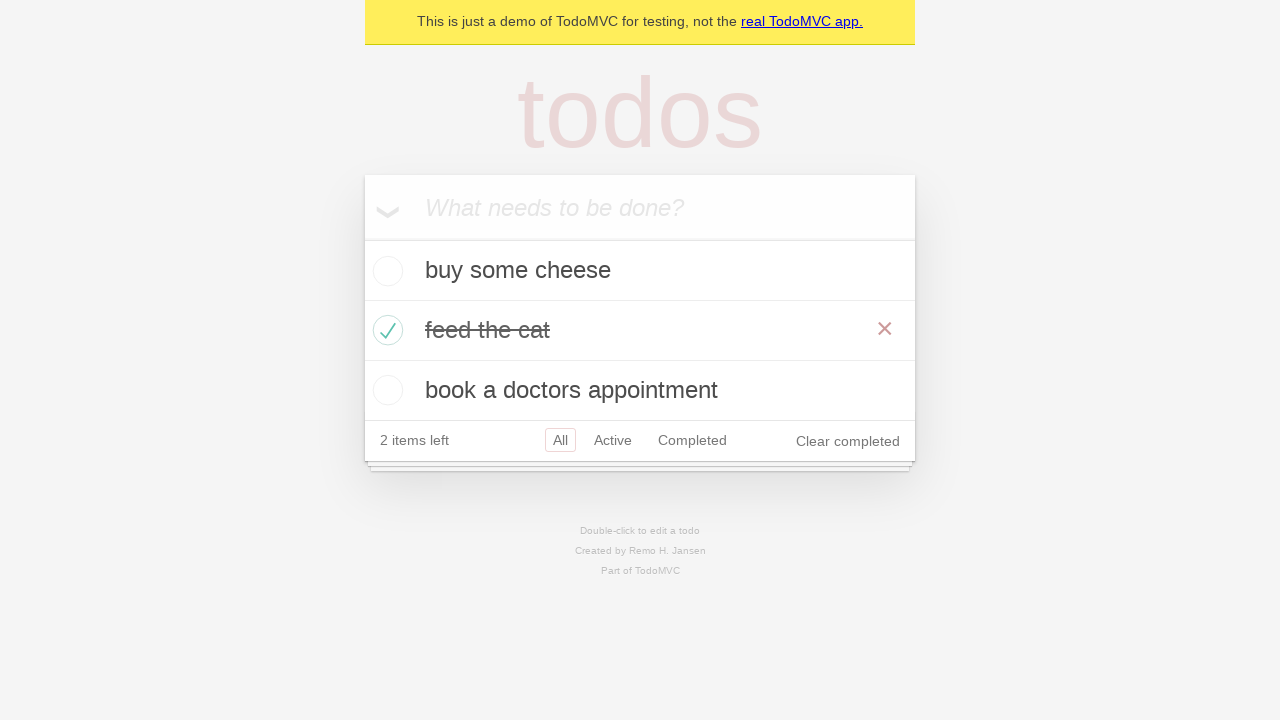

Clicked 'Clear Completed' button to remove completed items at (848, 441) on .clear-completed
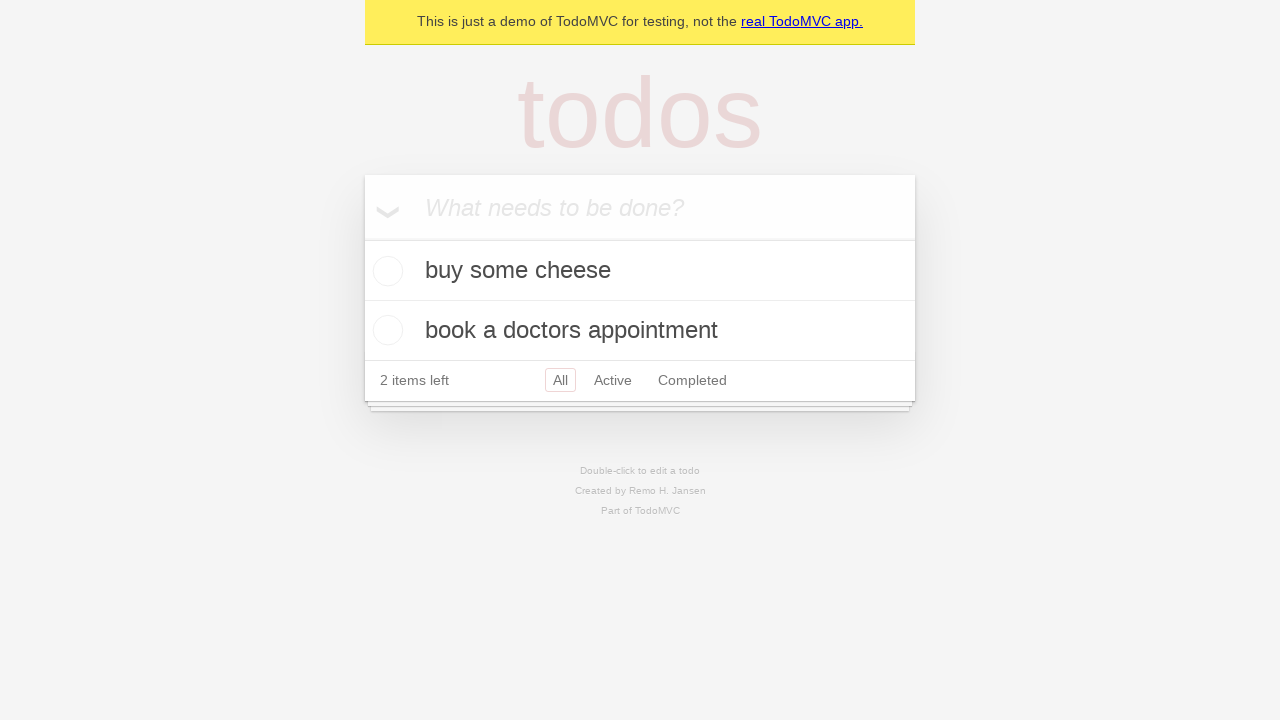

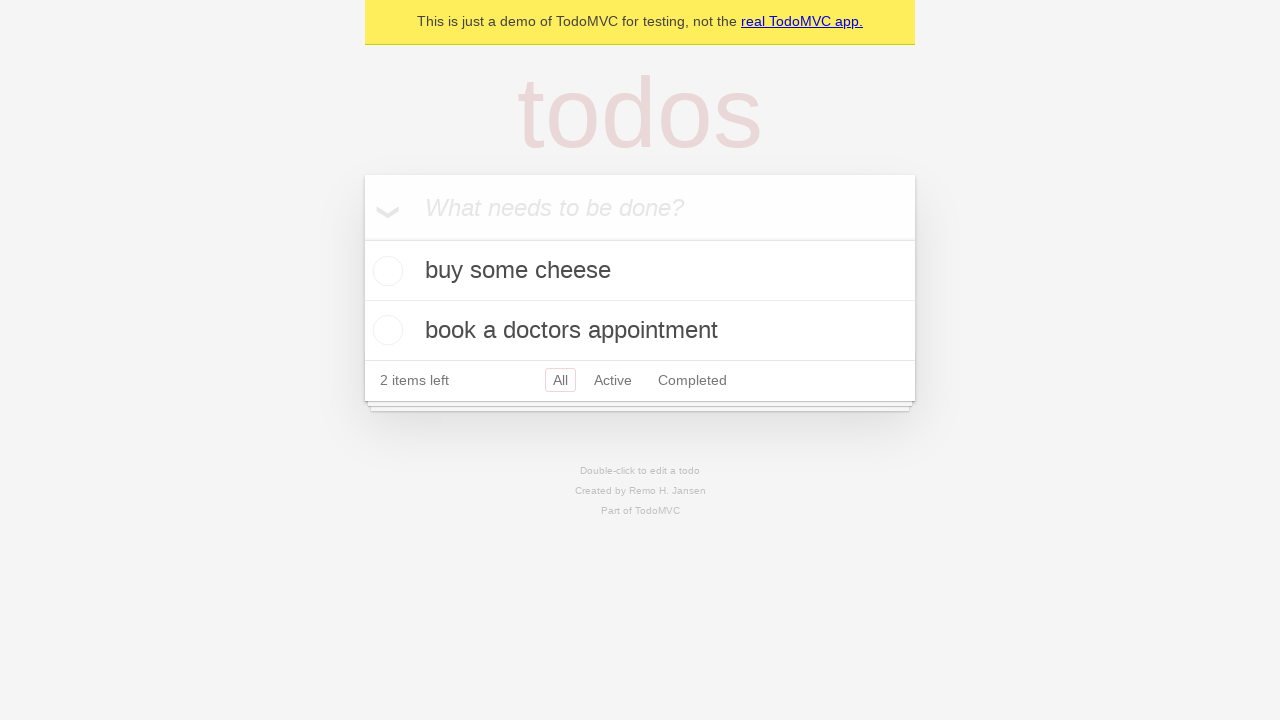